Tests enabling a disabled input field through dynamic controls

Starting URL: https://the-internet.herokuapp.com/

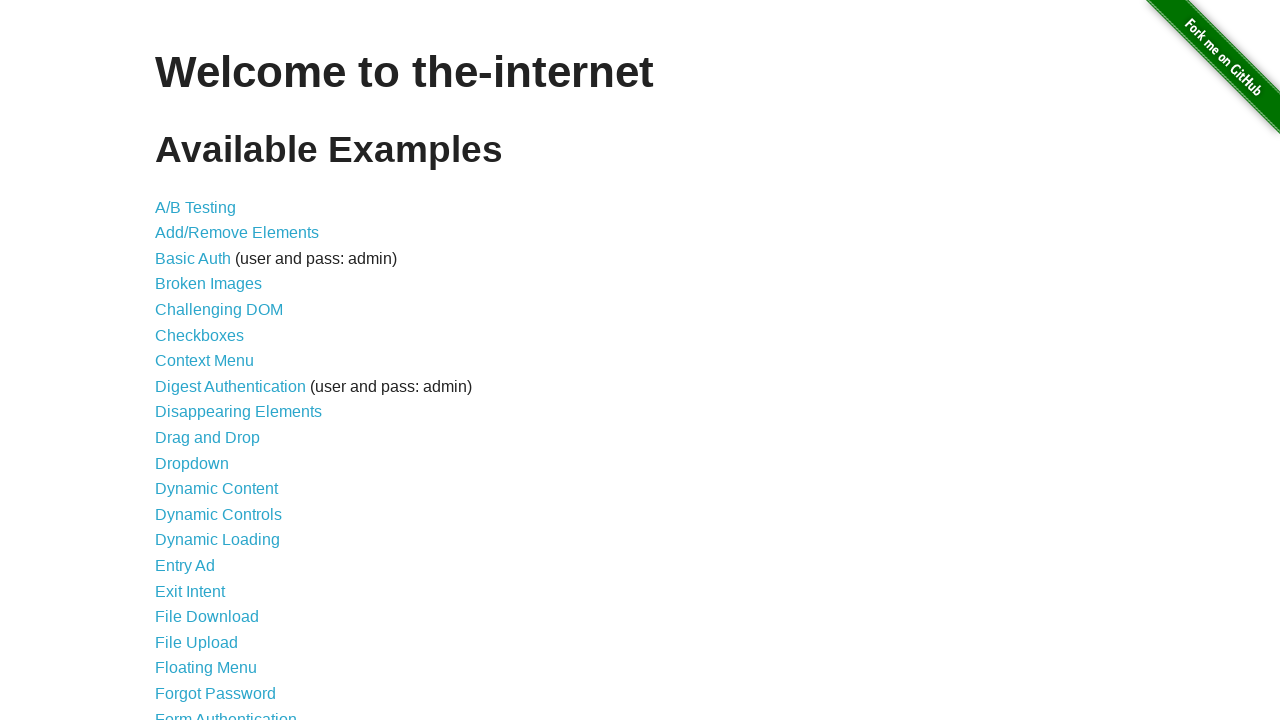

Clicked on 'Dynamic Controls' link at (218, 514) on text=Dynamic Controls
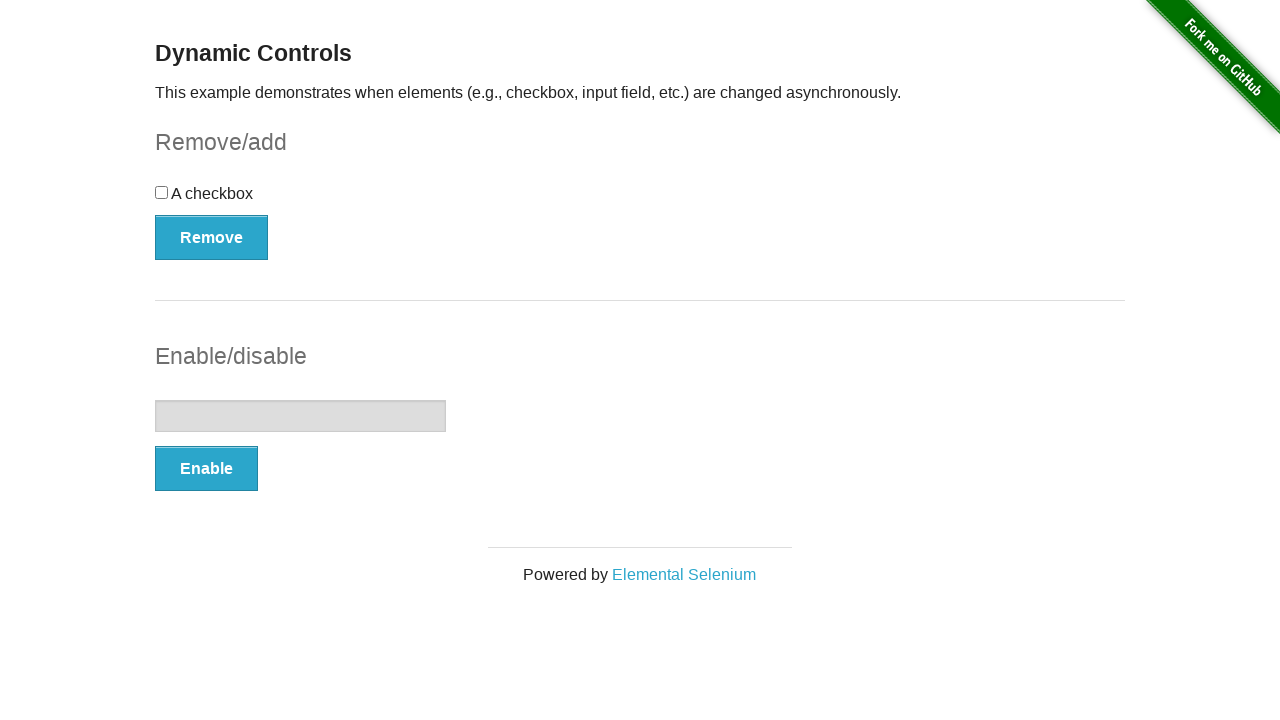

Clicked button to enable the input field at (206, 469) on button[onclick='swapInput()']
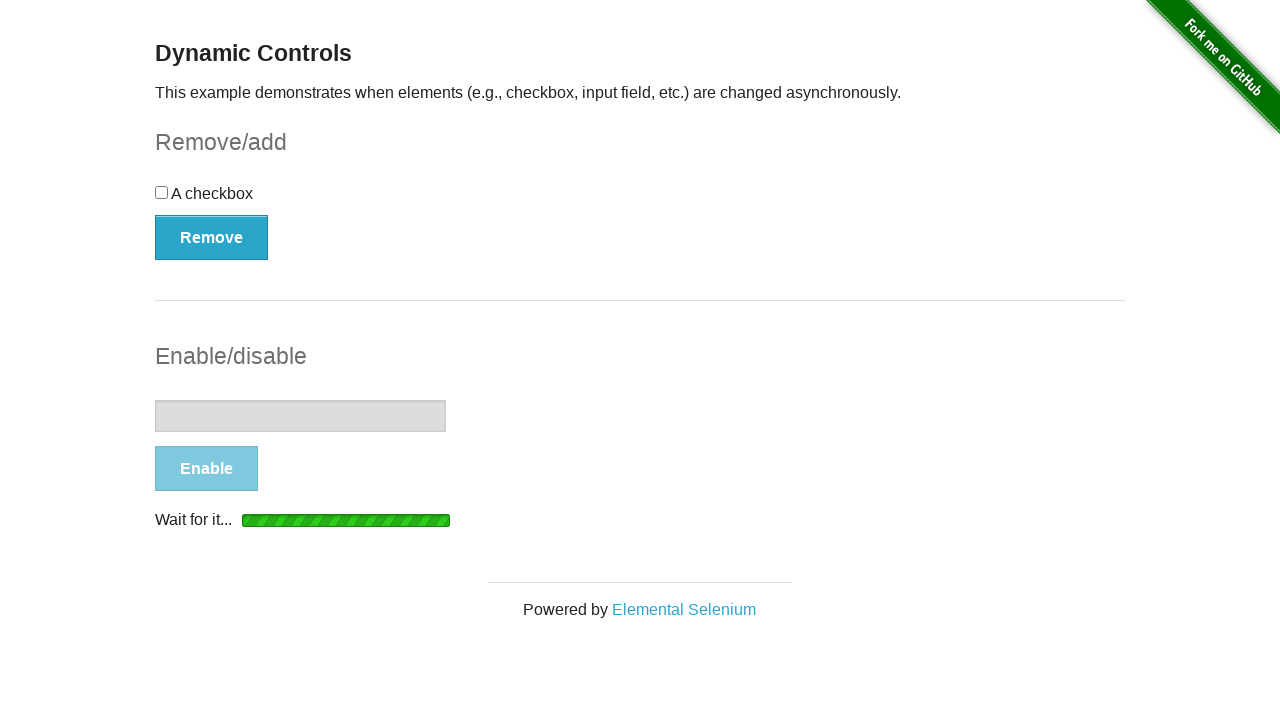

Input field enabled successfully, 'Disable' button appeared
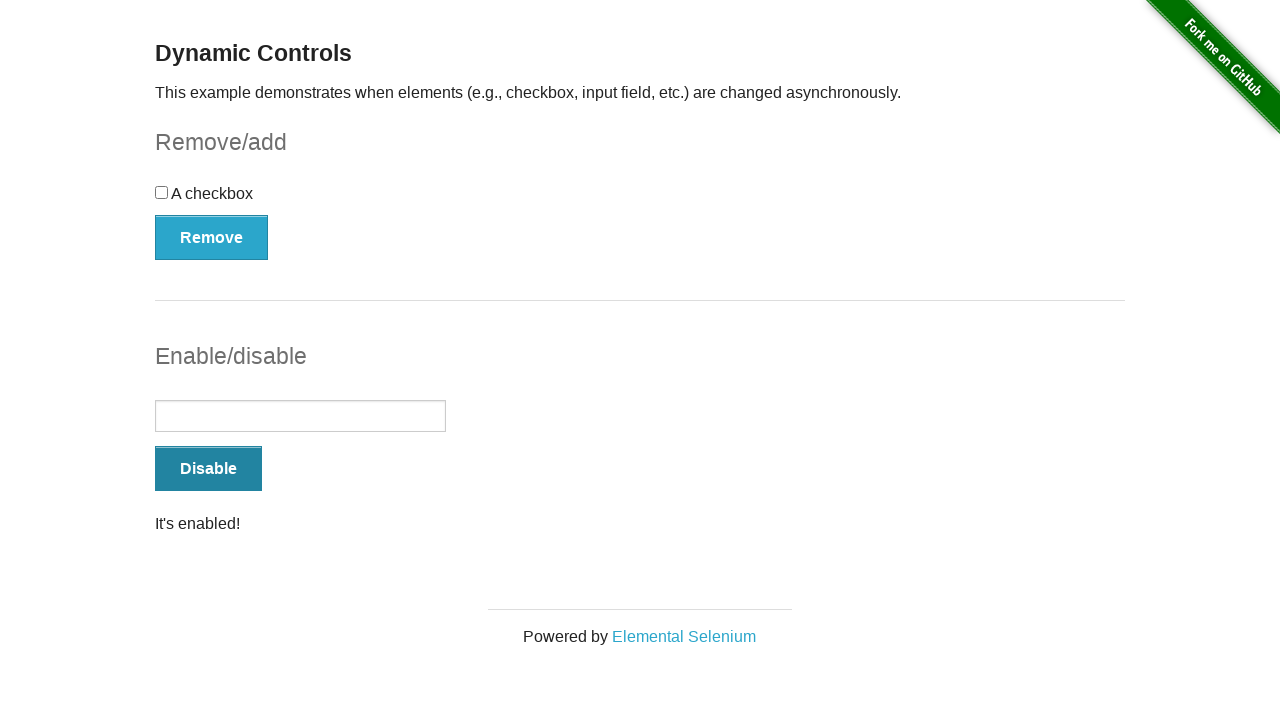

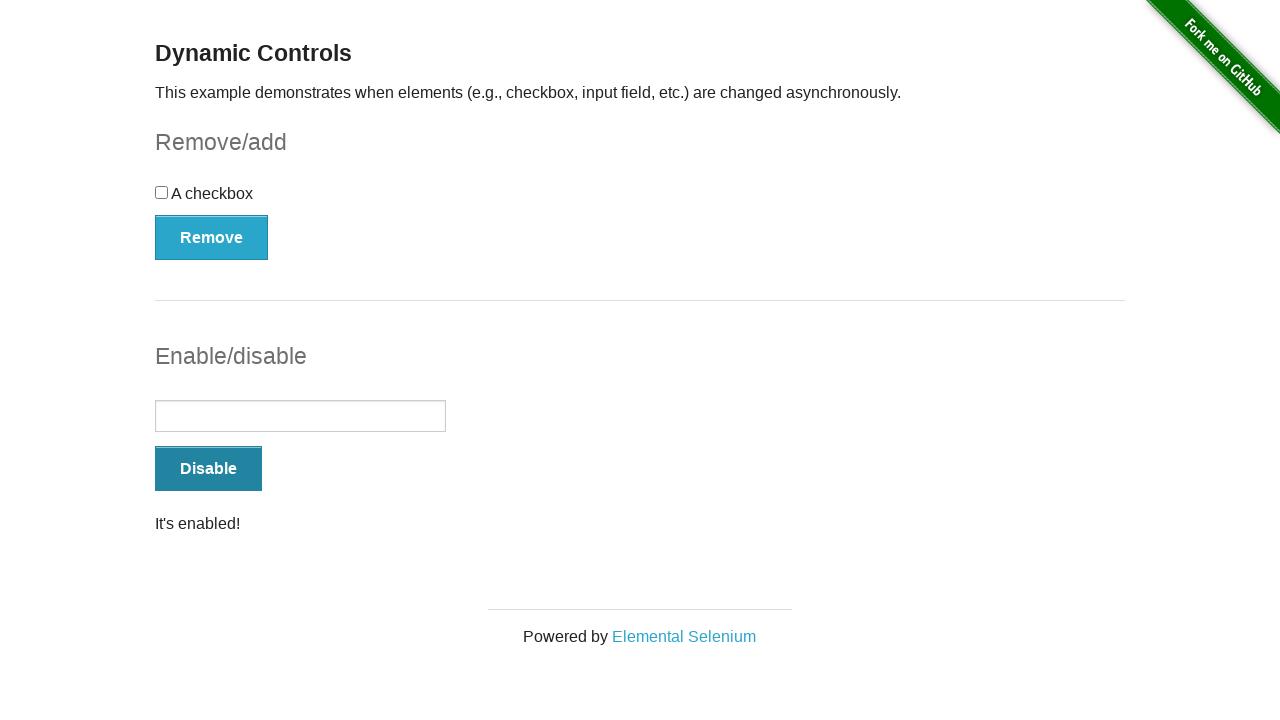